Tests radio button selection by iterating through a group of radio buttons and clicking the one with the value "Beer"

Starting URL: http://www.echoecho.com/htmlforms10.htm

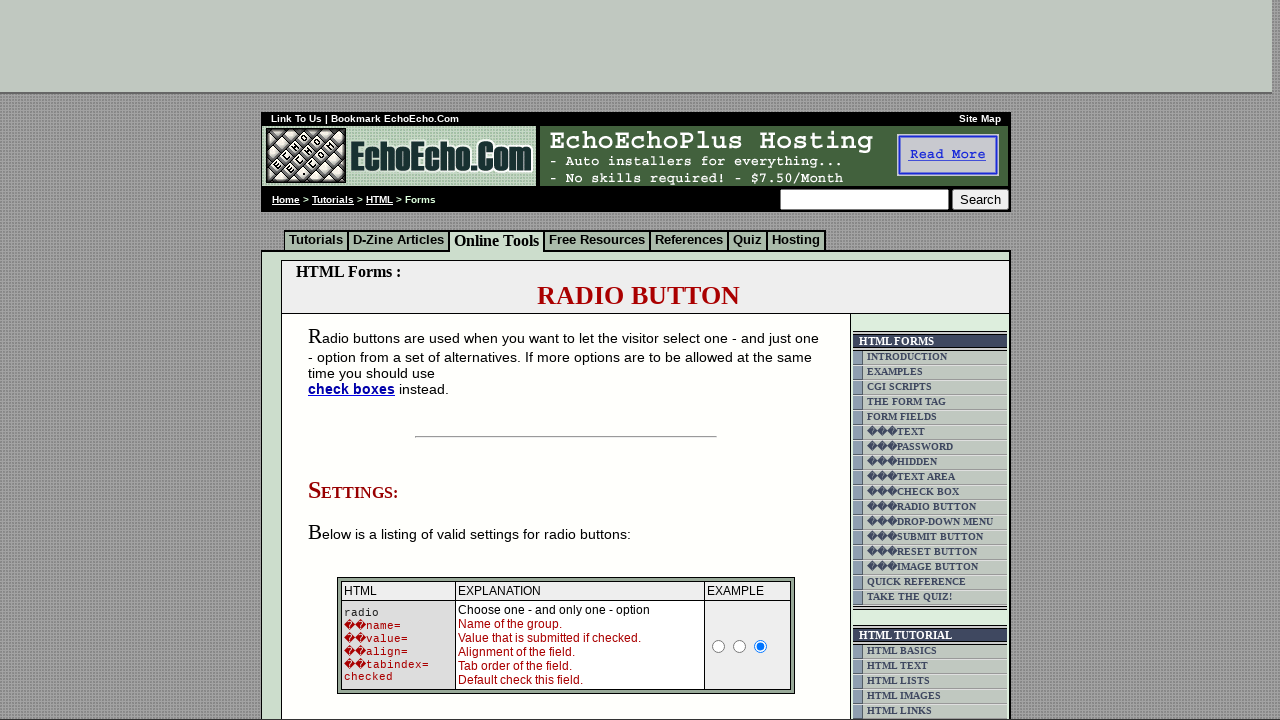

Waited for radio buttons group 'group2' to be present
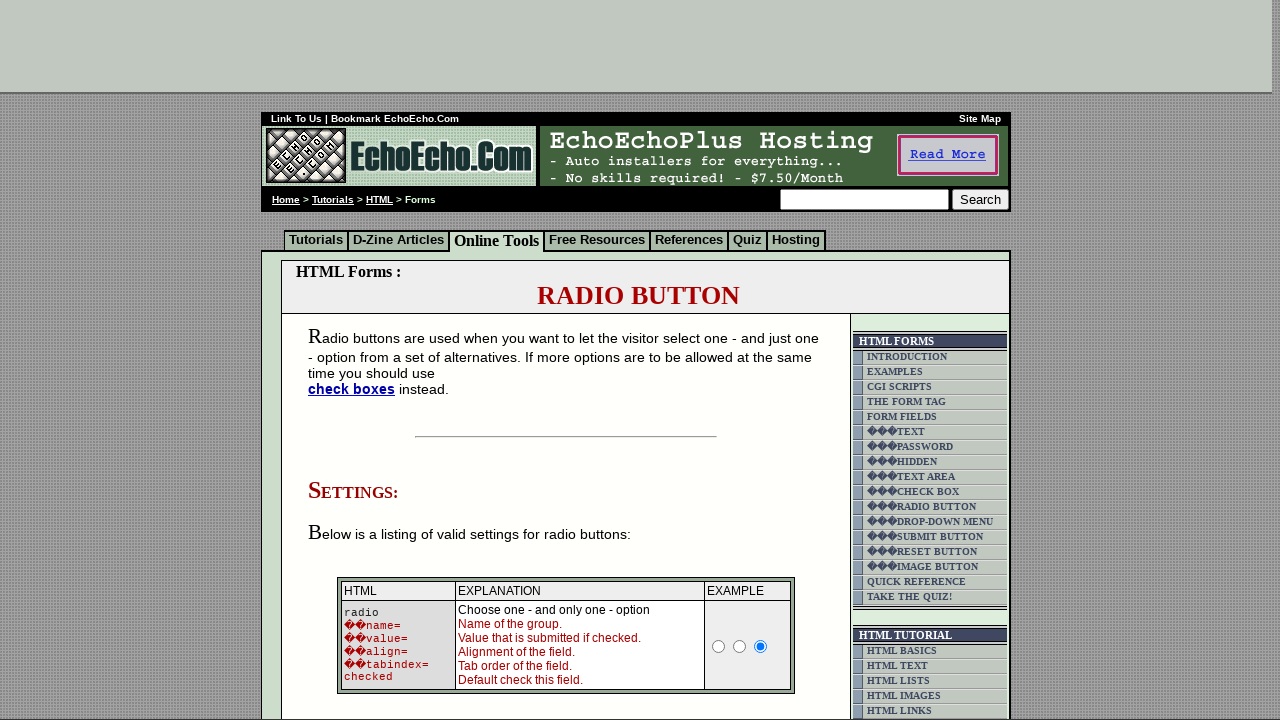

Located all radio buttons in group 'group2'
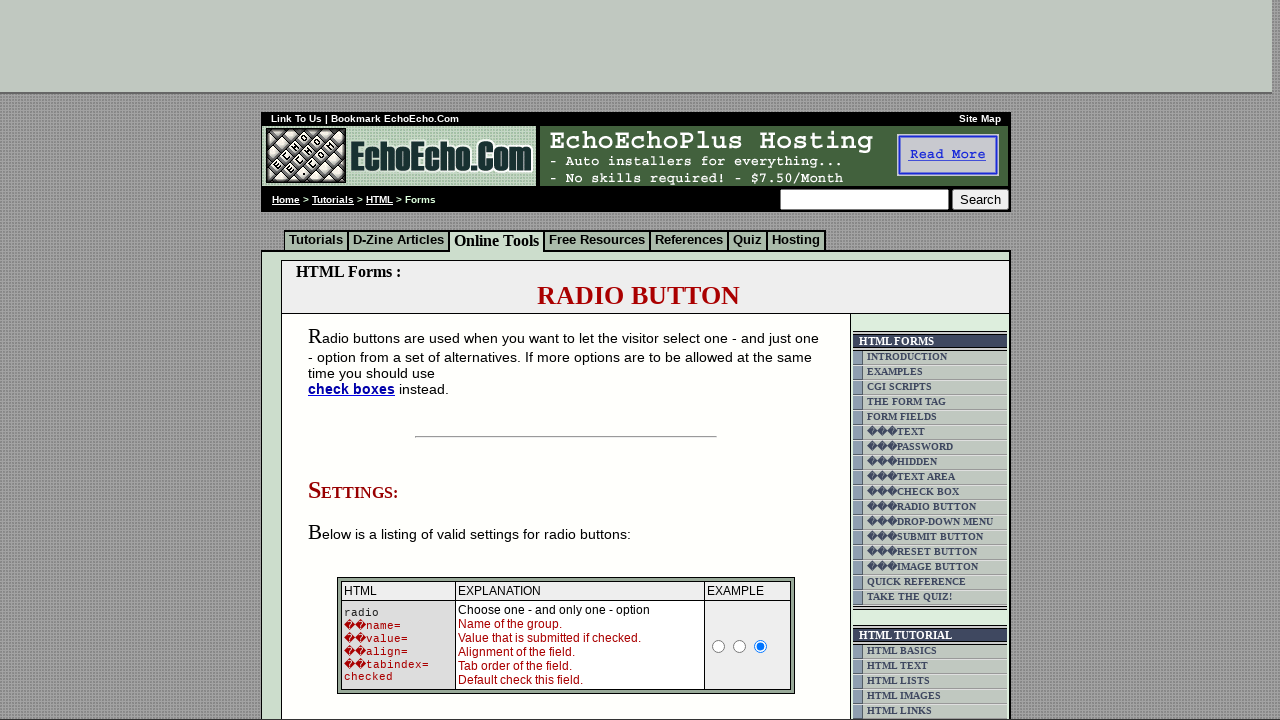

Counted 3 radio buttons in the group
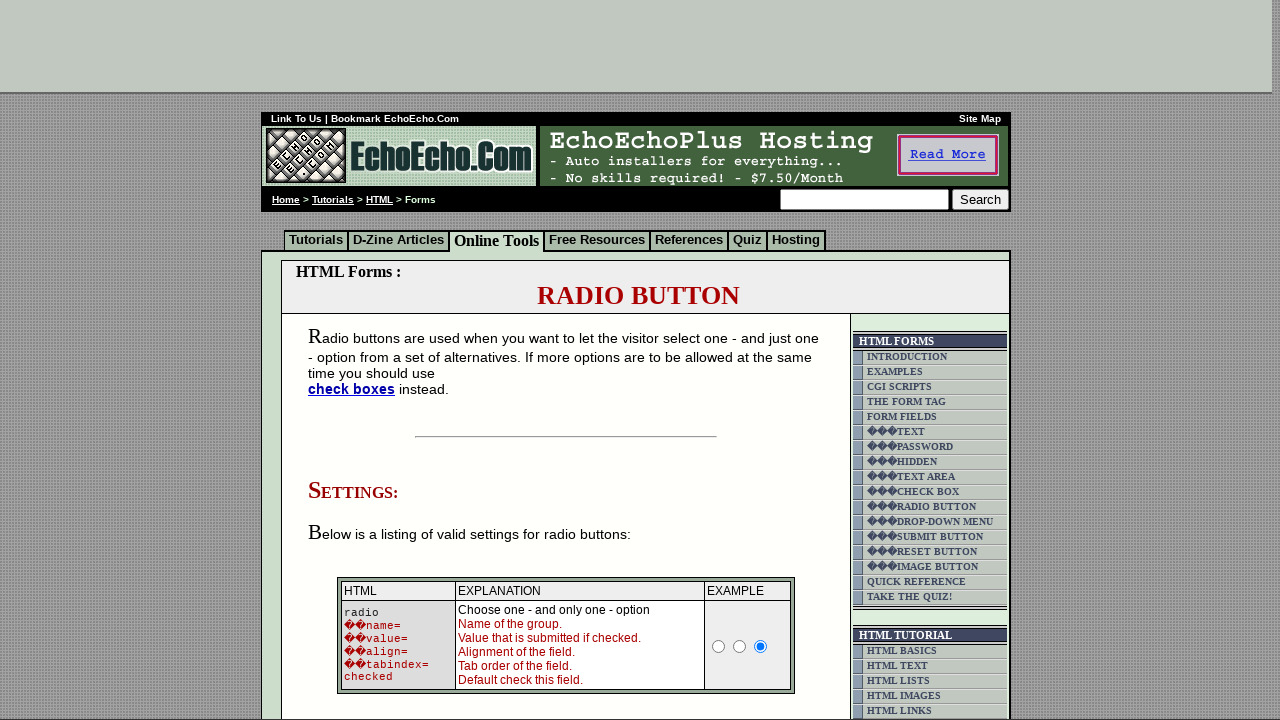

Retrieved value 'Water' from radio button 1
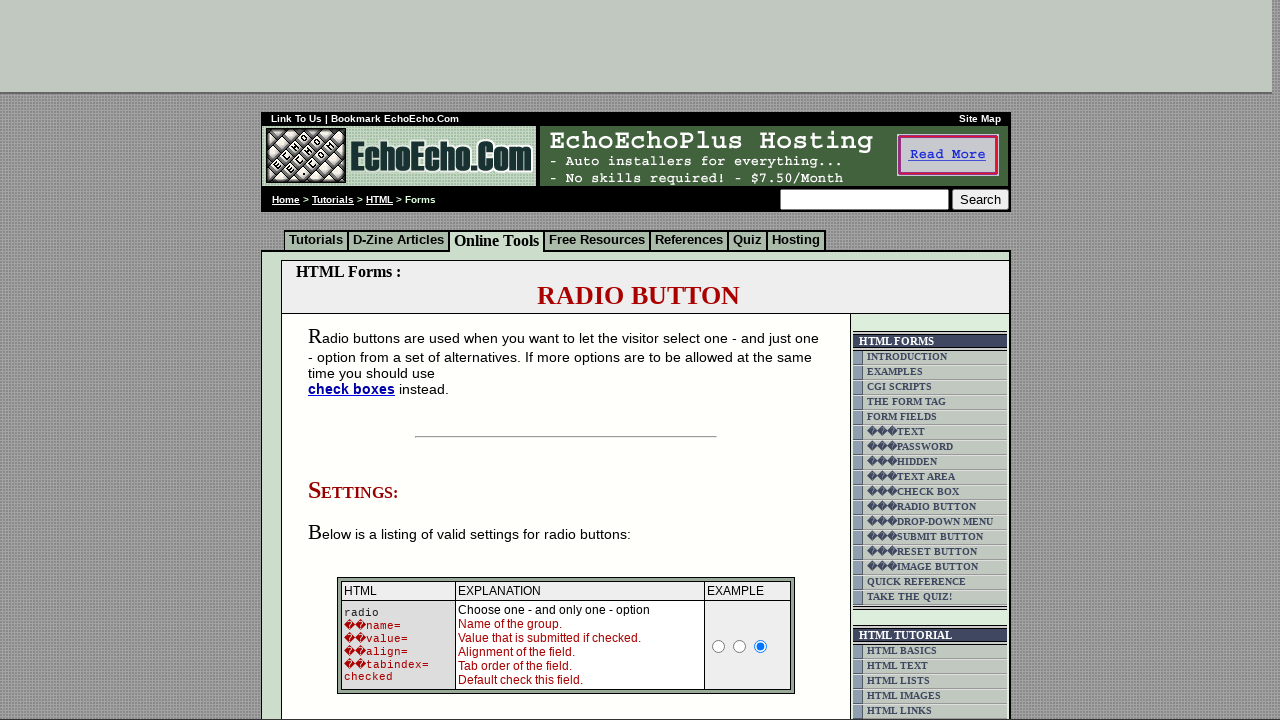

Retrieved value 'Beer' from radio button 2
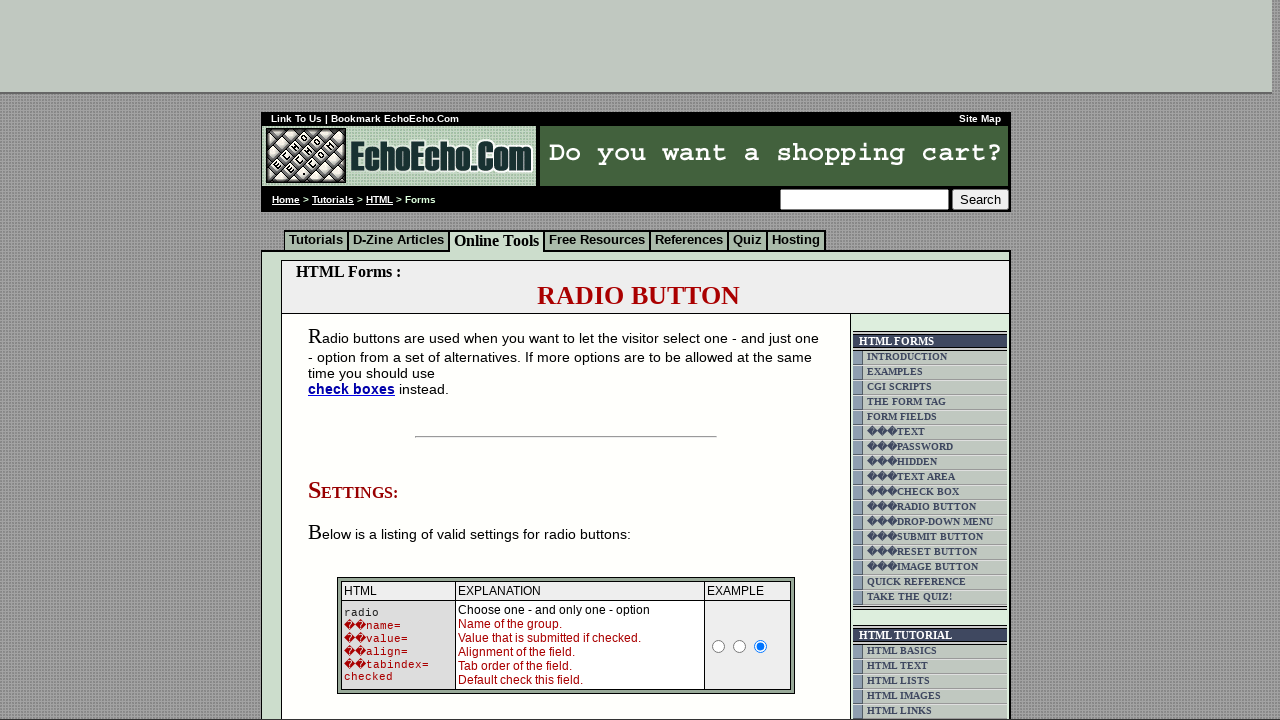

Clicked radio button with value 'Beer' at (356, 360) on input[name='group2'] >> nth=1
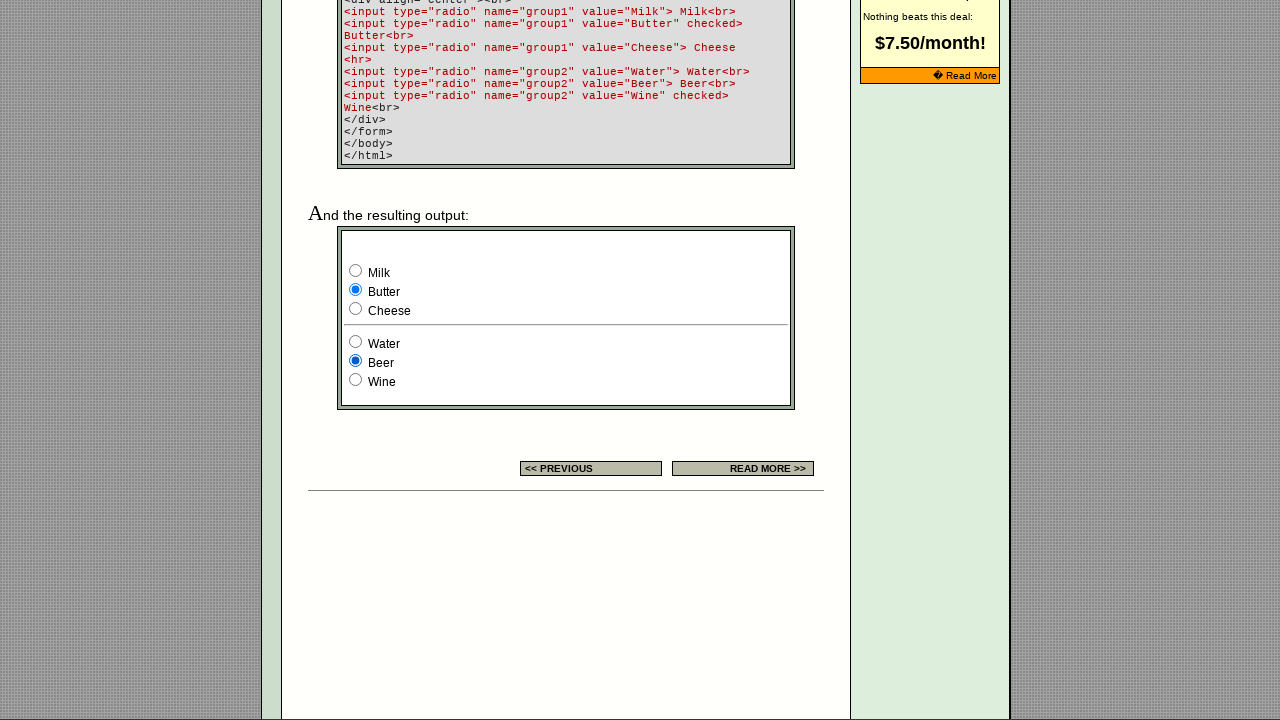

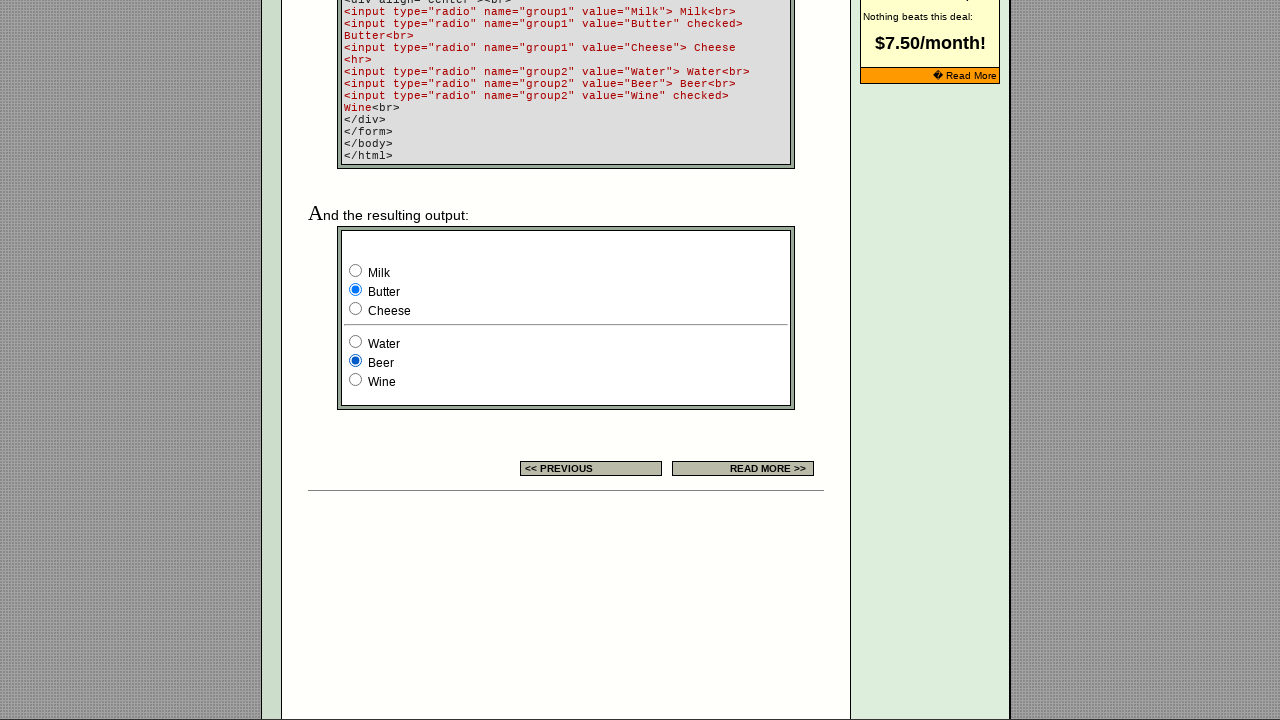